Tests the search functionality on irasutoya.com (Japanese illustration website) by entering a keyword in the search box and clicking the search button to verify search works correctly.

Starting URL: https://www.irasutoya.com/

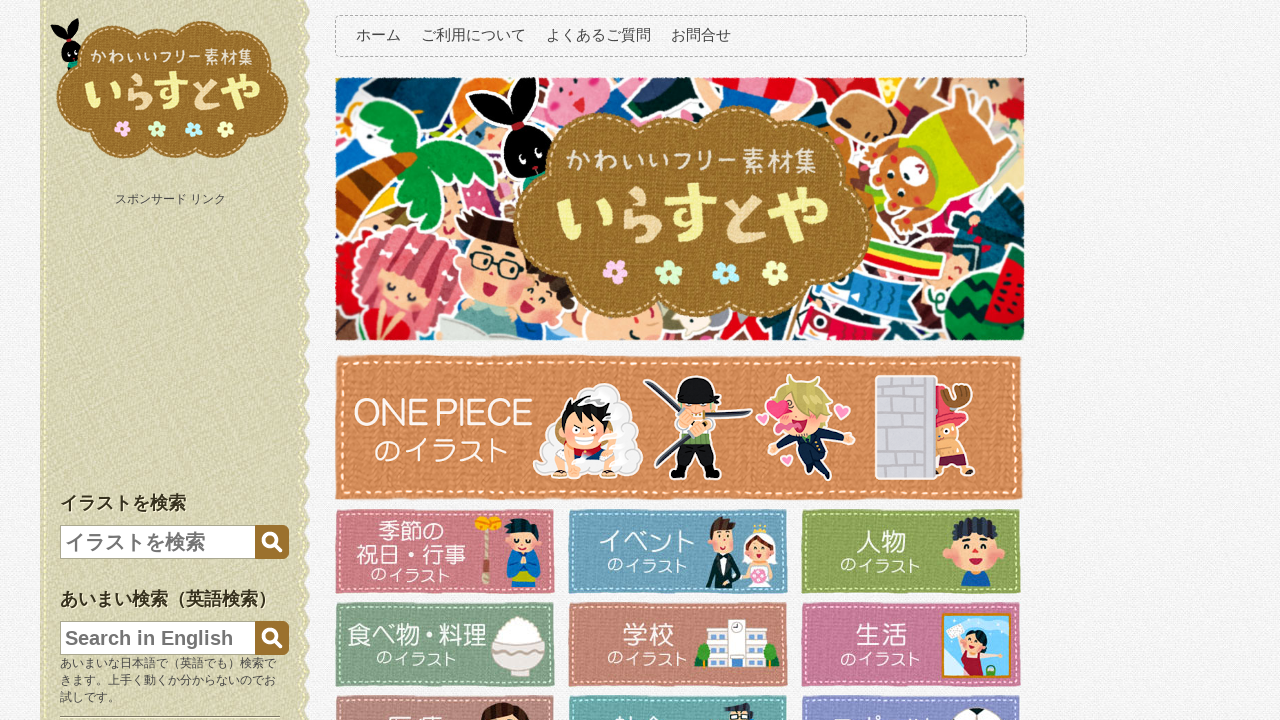

Filled search box with keyword '猫' (cat) on input[name='q']
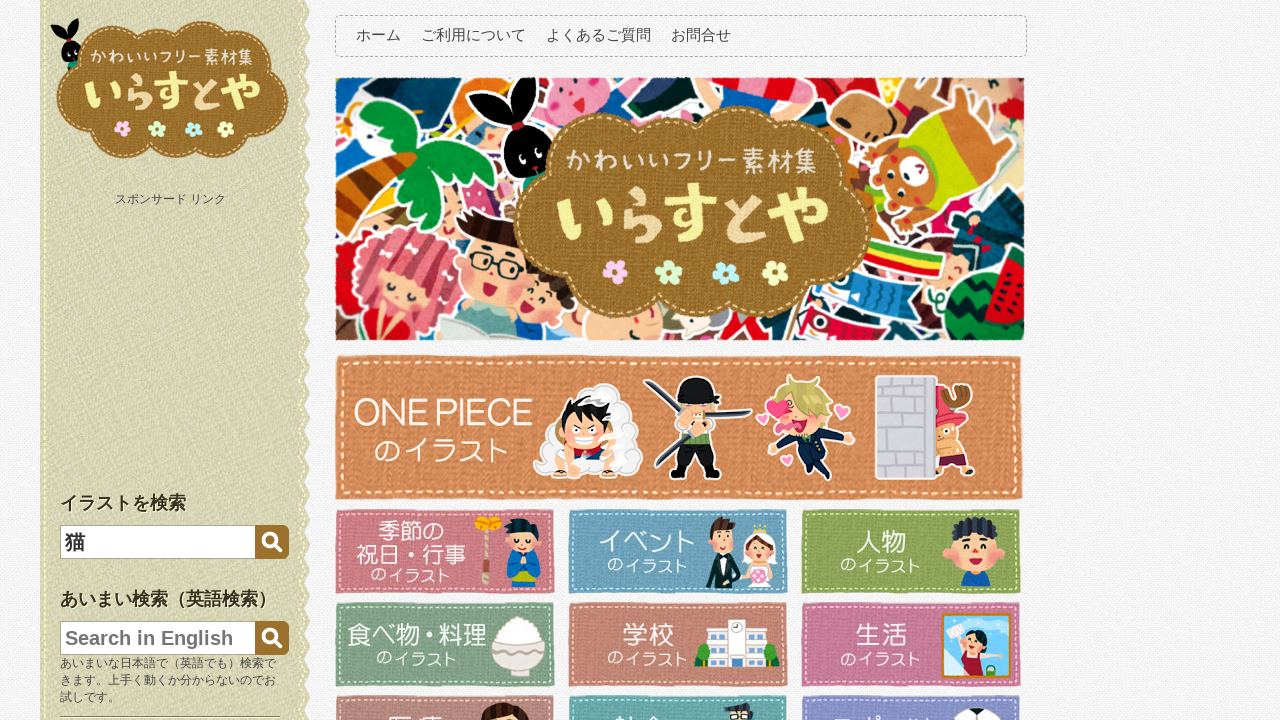

Clicked search button to execute search at (272, 542) on #searchBtn
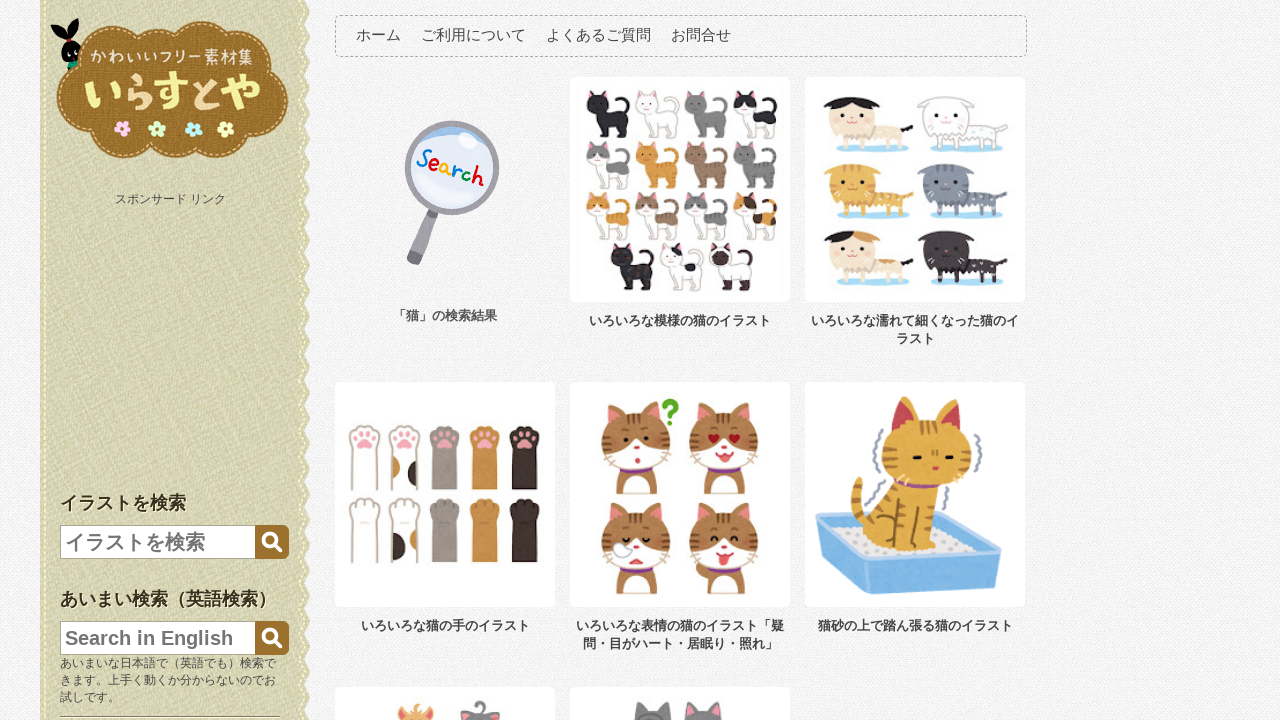

Search results loaded successfully
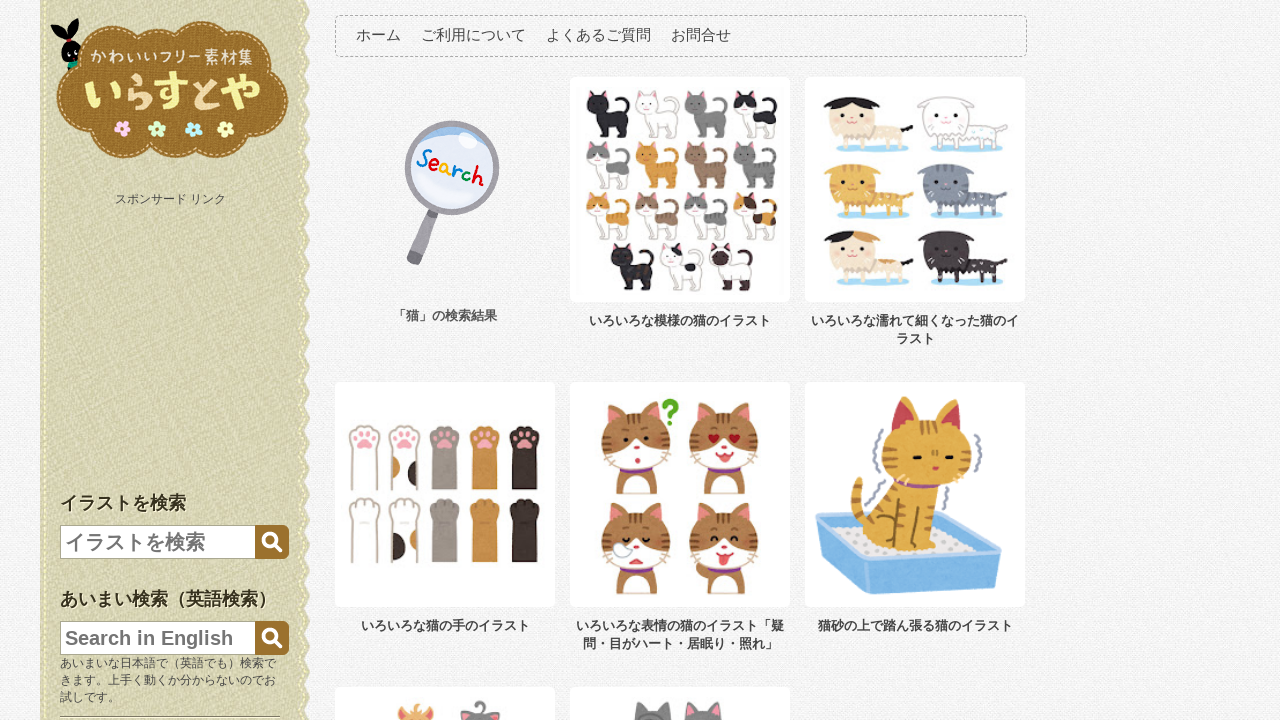

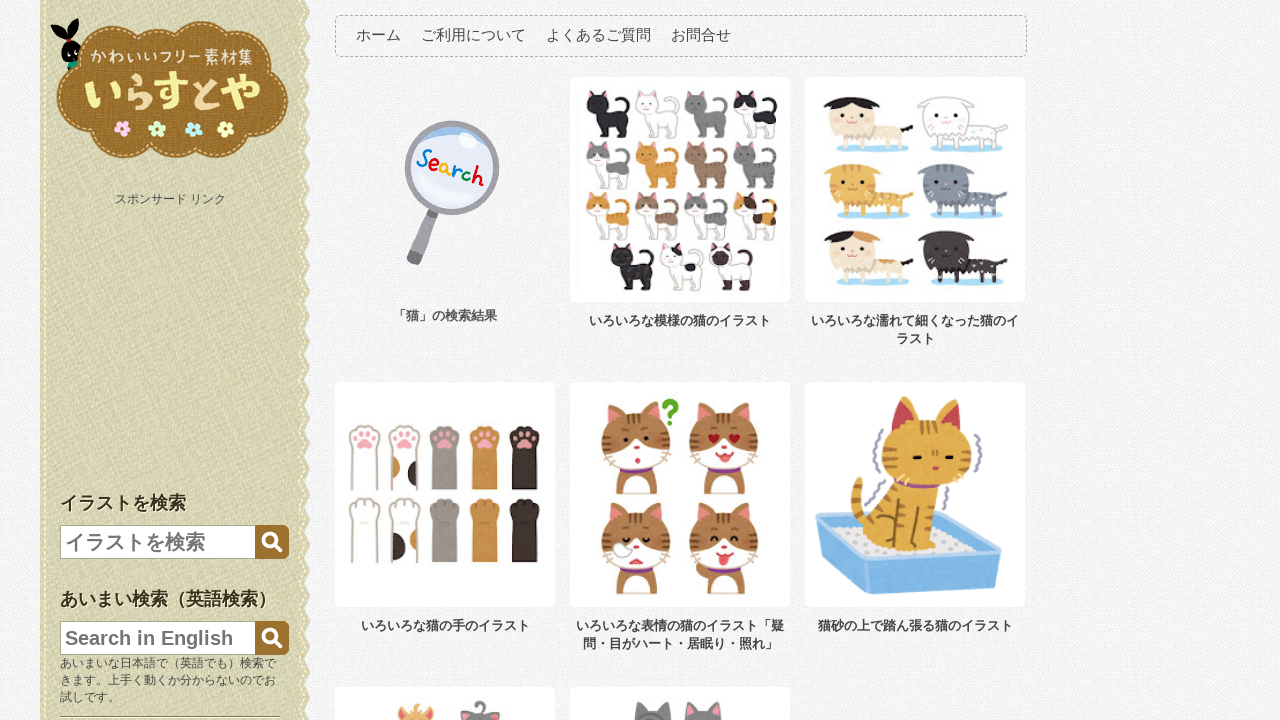